Navigates to AnhTester website and clicks on the blog link

Starting URL: https://anhtester.com

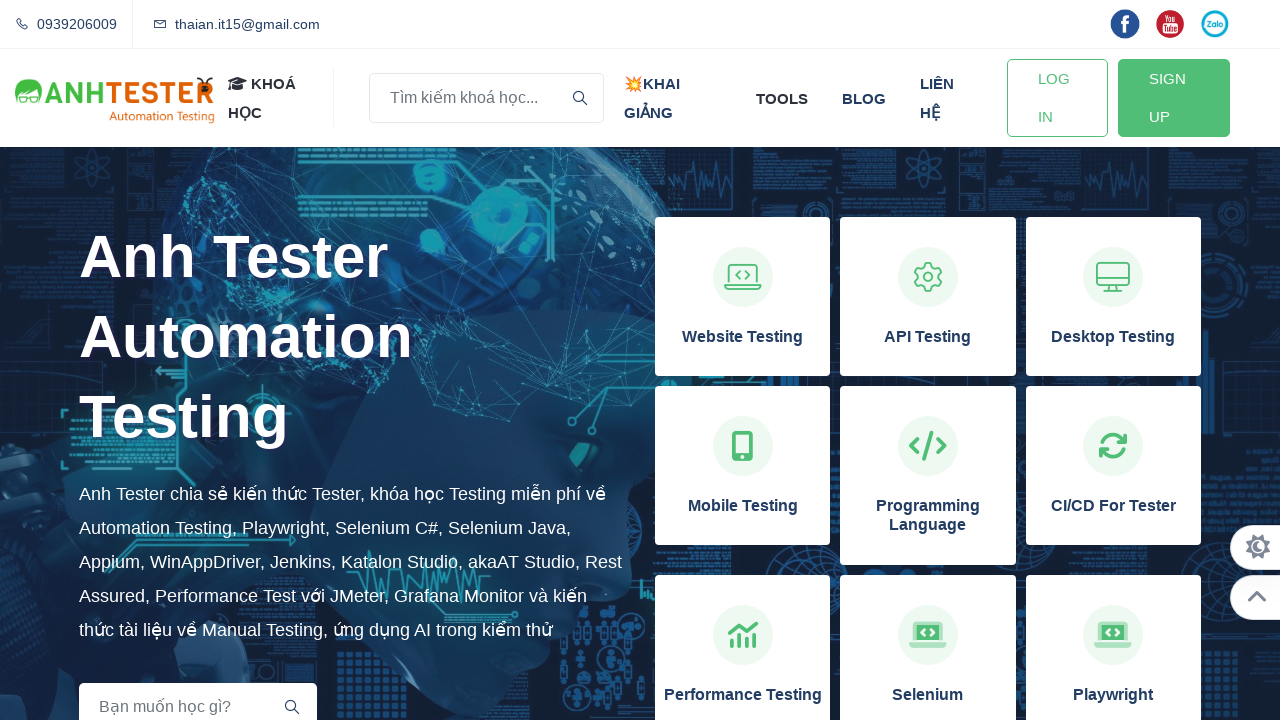

Clicked on the blog link at (864, 98) on xpath=//a[normalize-space()='blog']
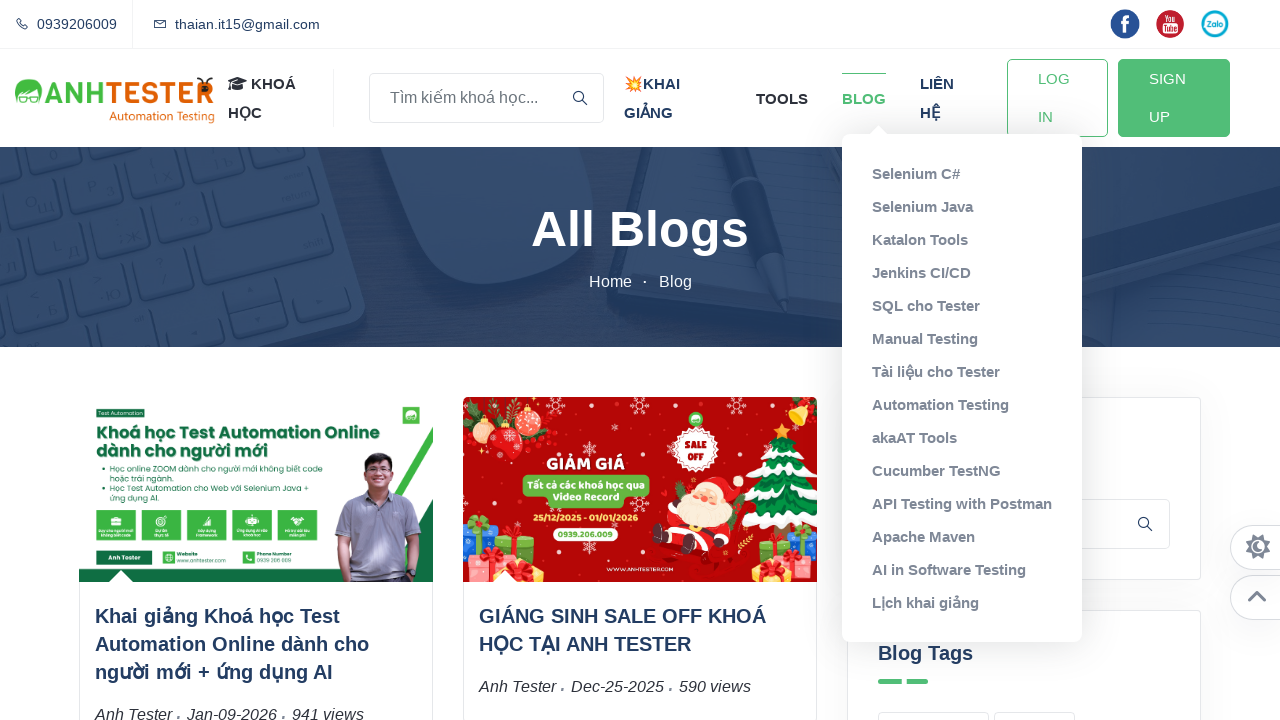

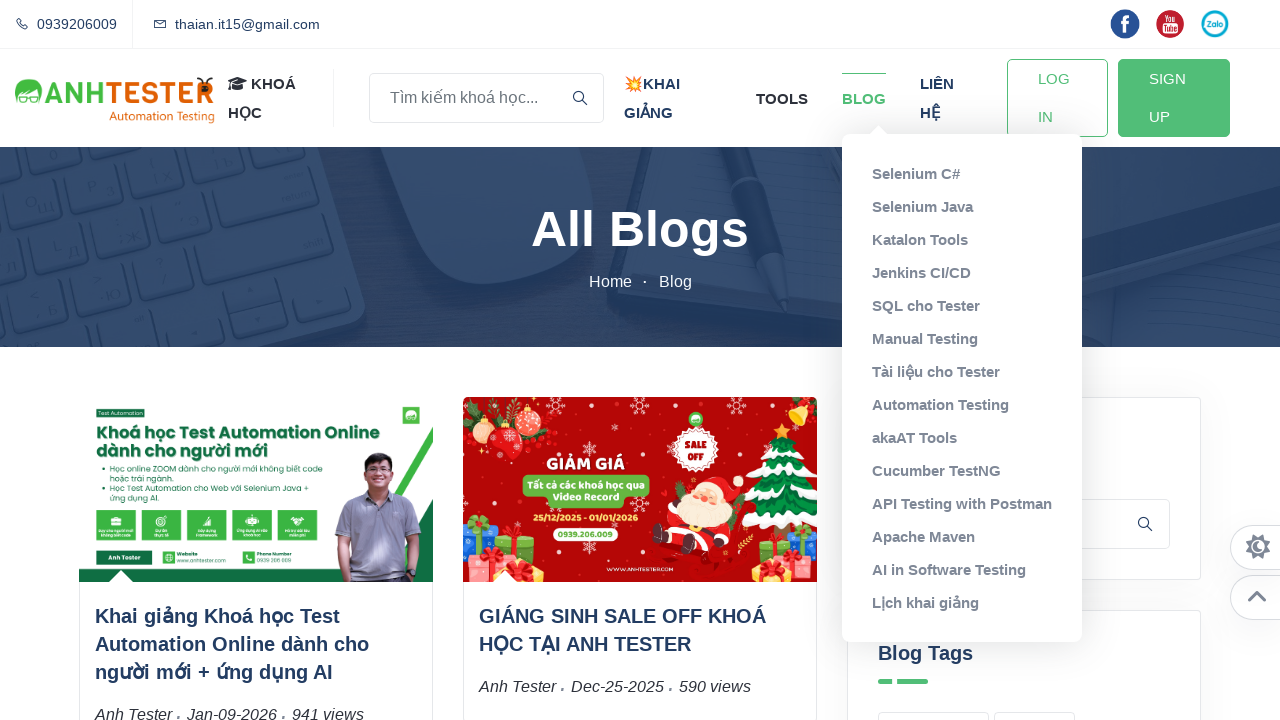